Tests that new todo items are appended to the bottom of the list by creating 3 items

Starting URL: https://demo.playwright.dev/todomvc

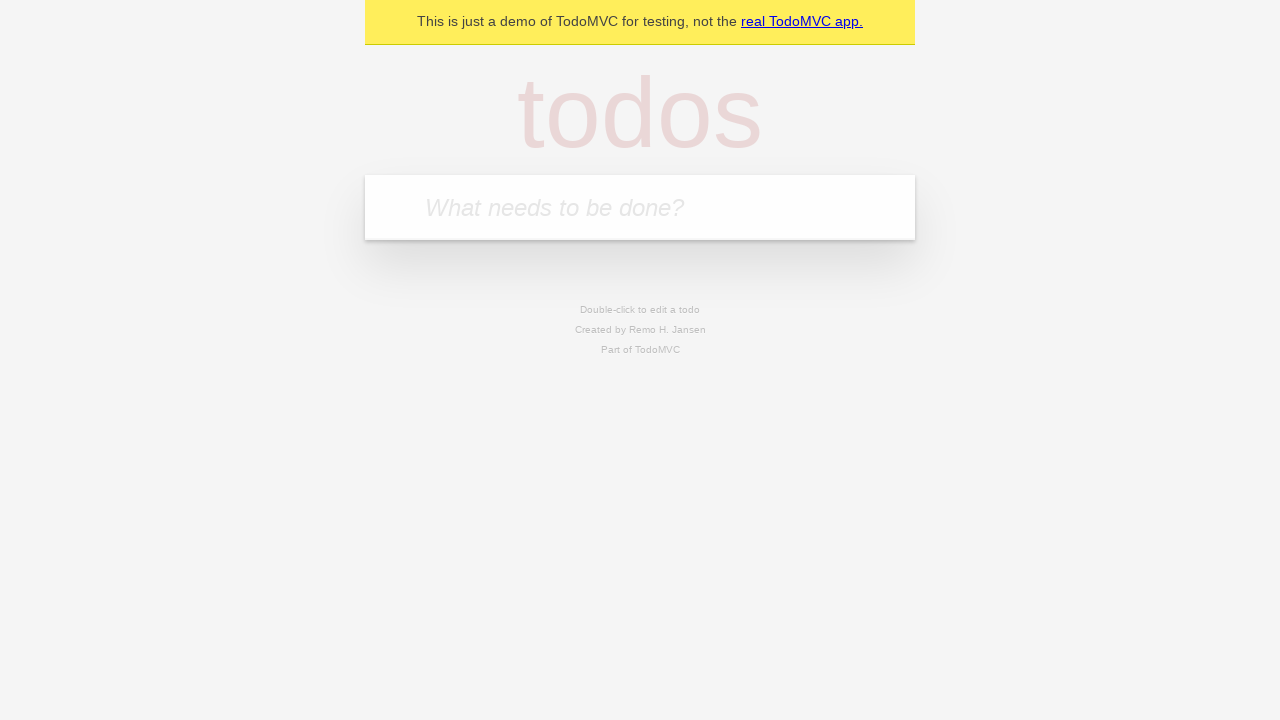

Filled todo input with 'buy some cheese' on internal:attr=[placeholder="What needs to be done?"i]
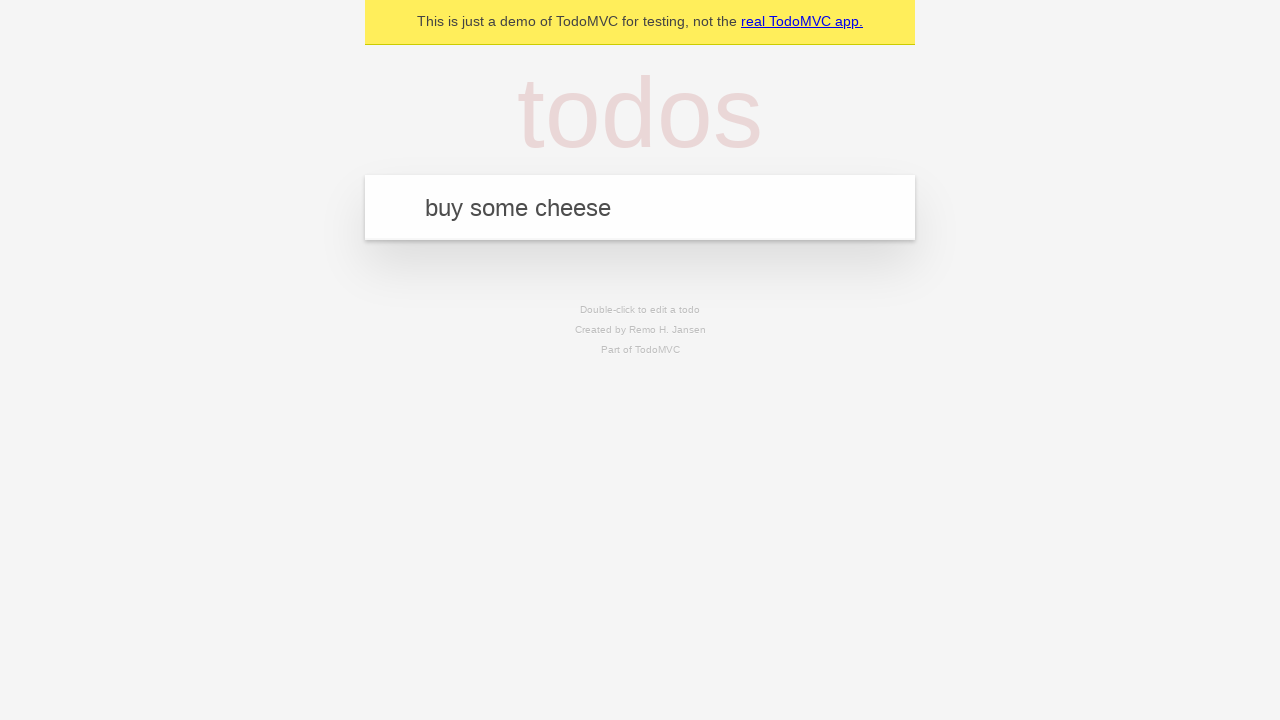

Pressed Enter to add todo 'buy some cheese' to the list on internal:attr=[placeholder="What needs to be done?"i]
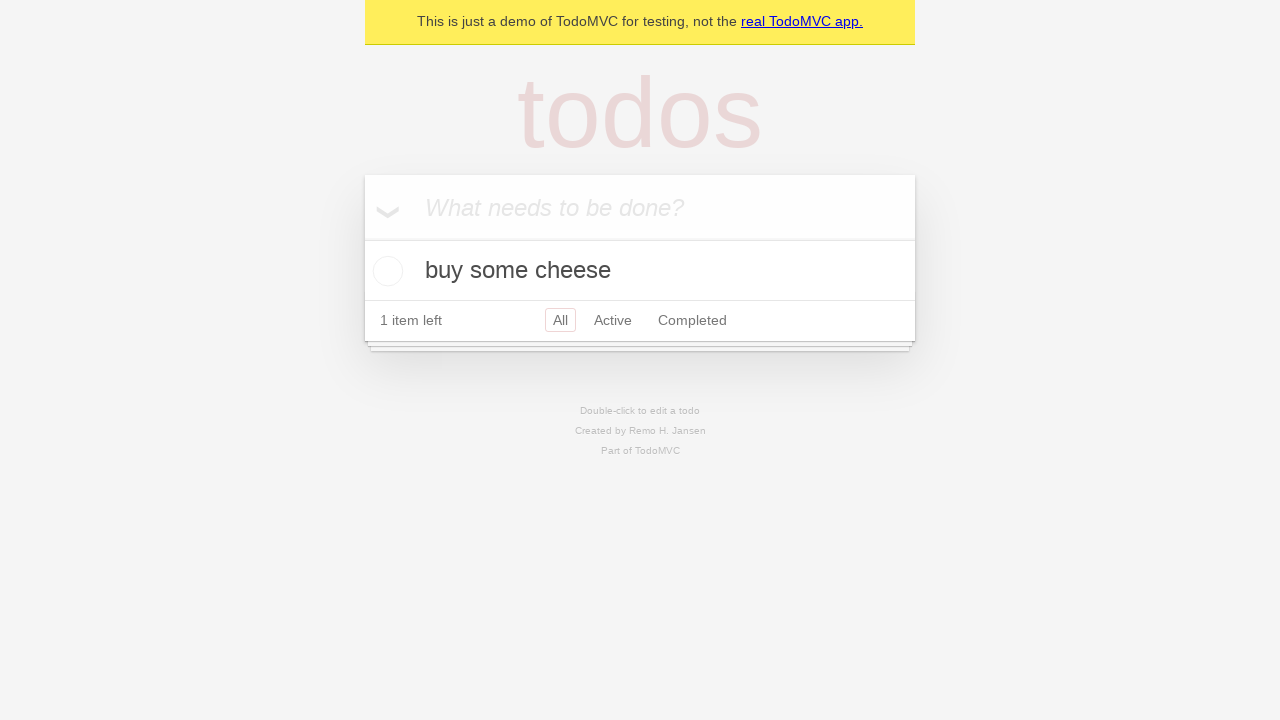

Filled todo input with 'feed the cat' on internal:attr=[placeholder="What needs to be done?"i]
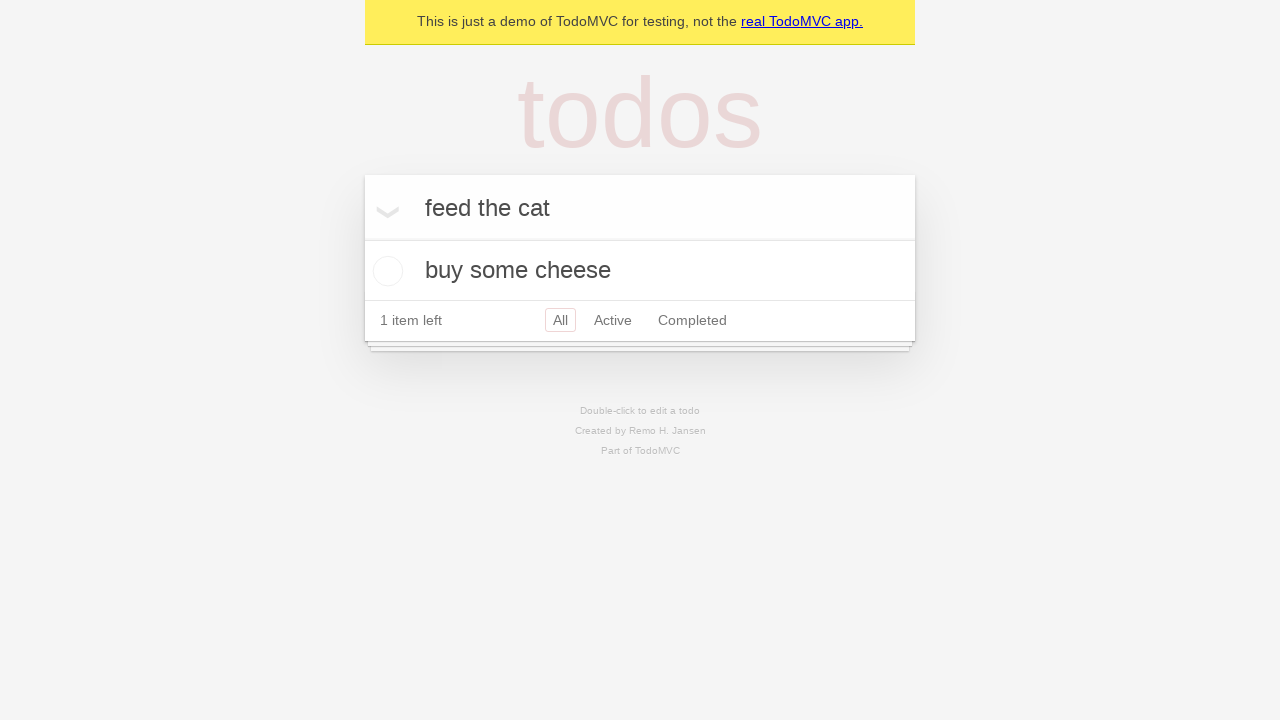

Pressed Enter to add todo 'feed the cat' to the list on internal:attr=[placeholder="What needs to be done?"i]
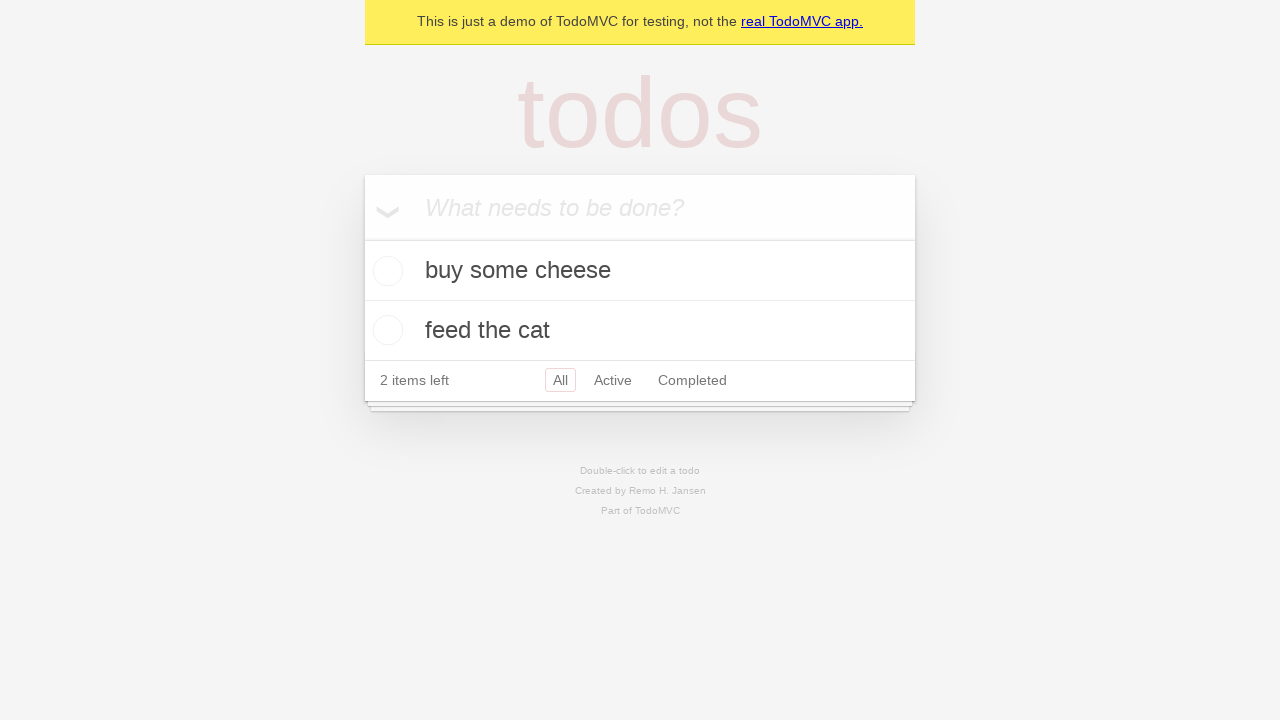

Filled todo input with 'book a doctors appointment' on internal:attr=[placeholder="What needs to be done?"i]
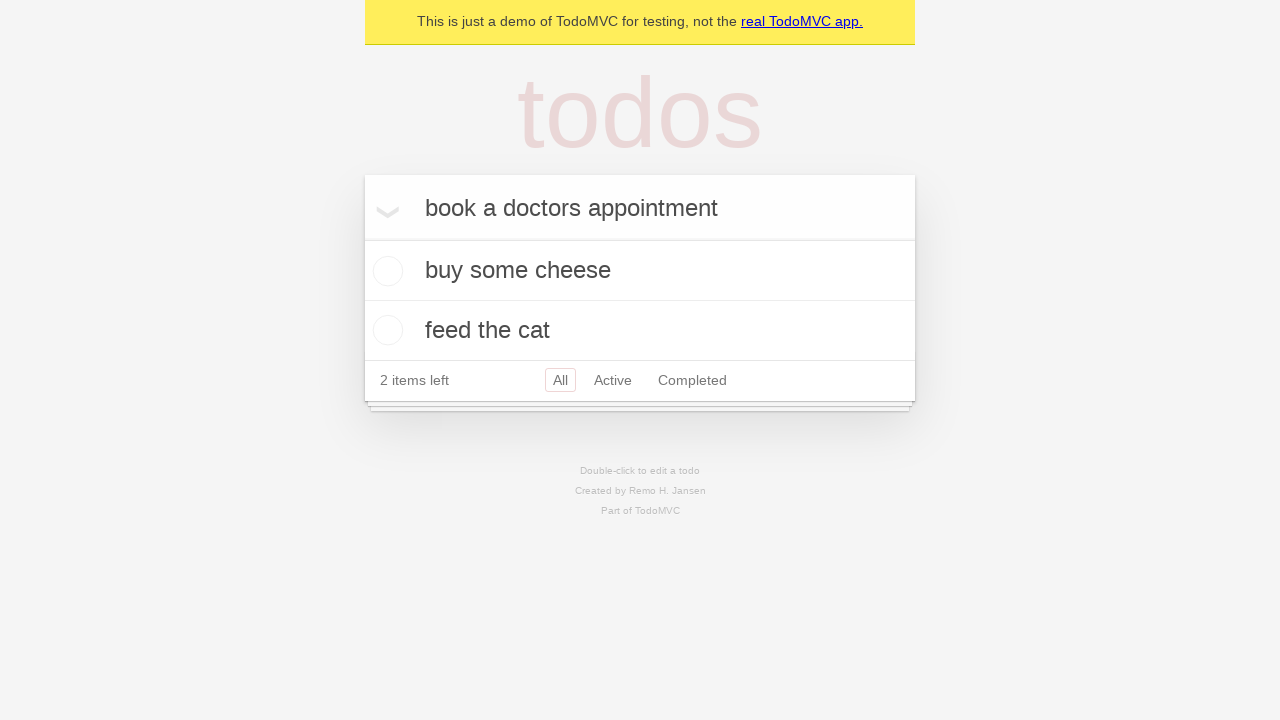

Pressed Enter to add todo 'book a doctors appointment' to the list on internal:attr=[placeholder="What needs to be done?"i]
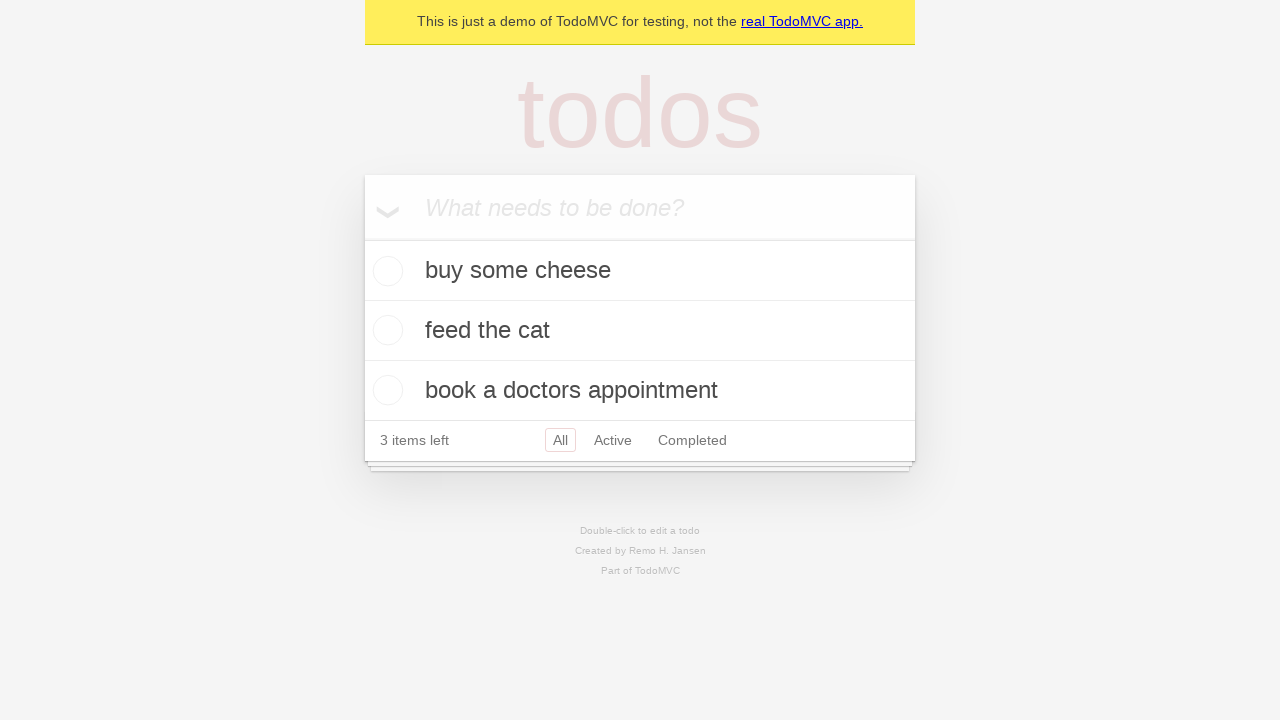

Verified that 3 todo items are displayed in the list
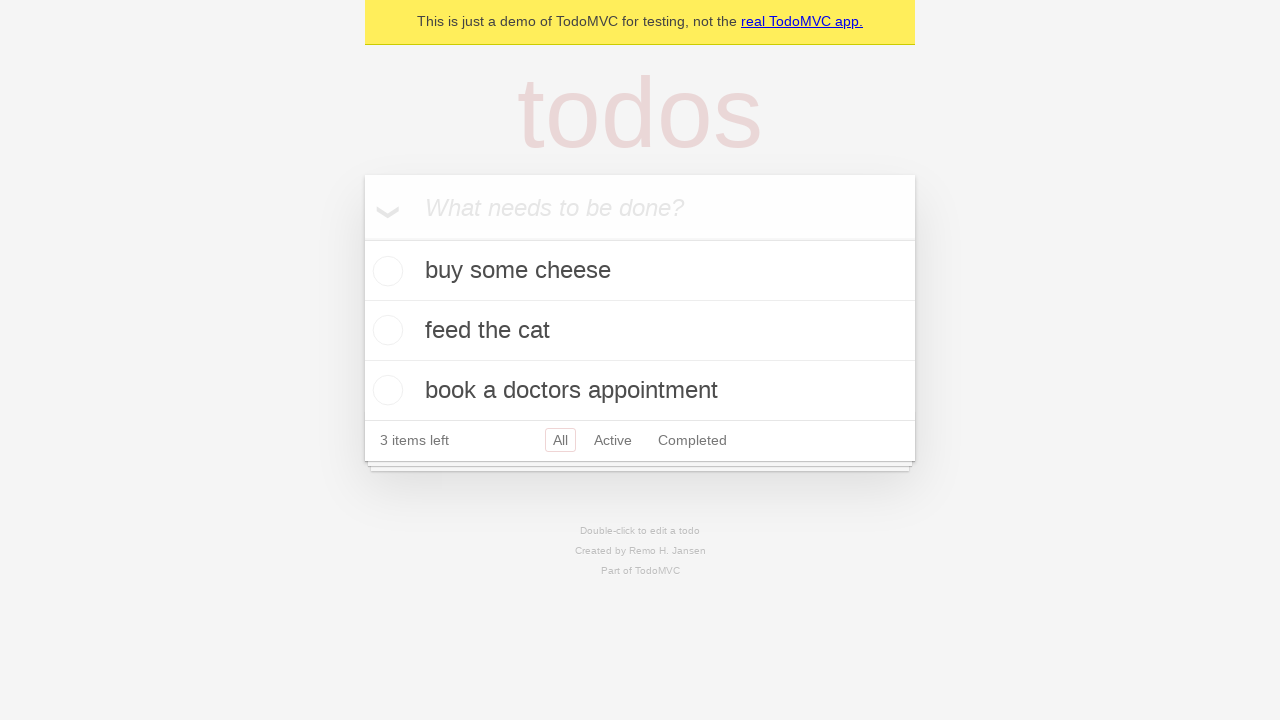

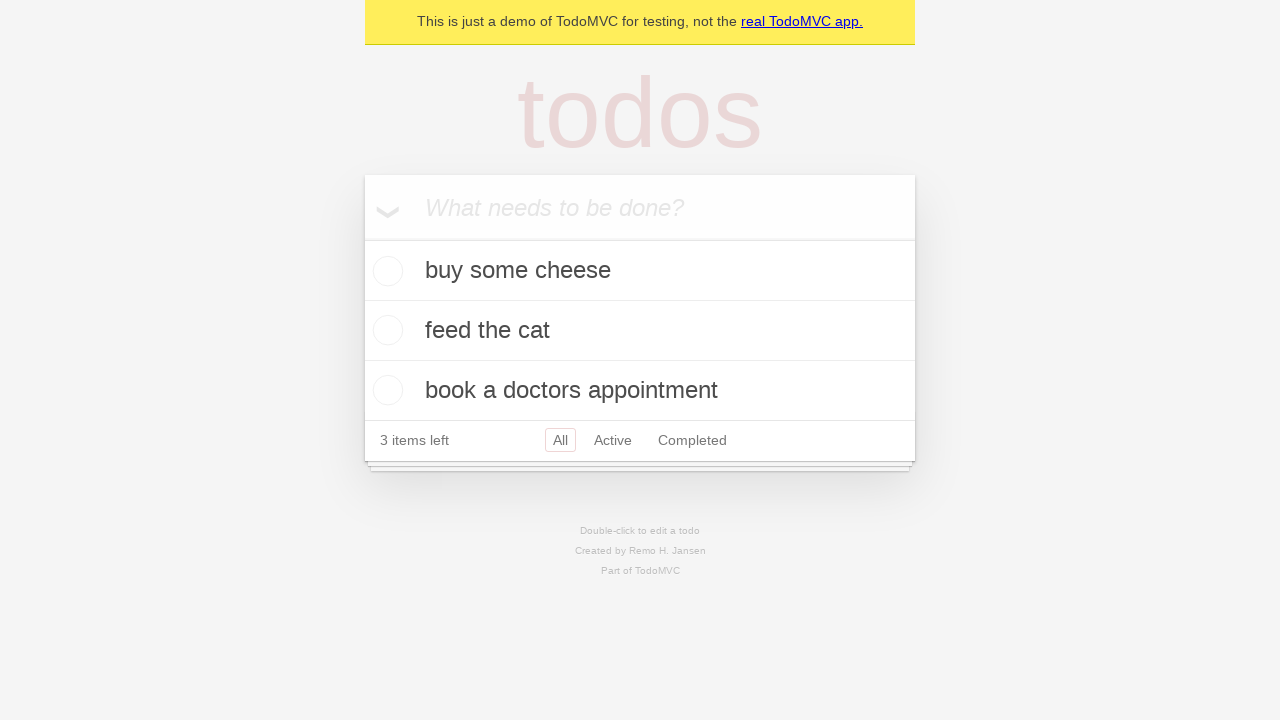